Navigates to a test page on huster.cn website

Starting URL: https://huster.cn/Test

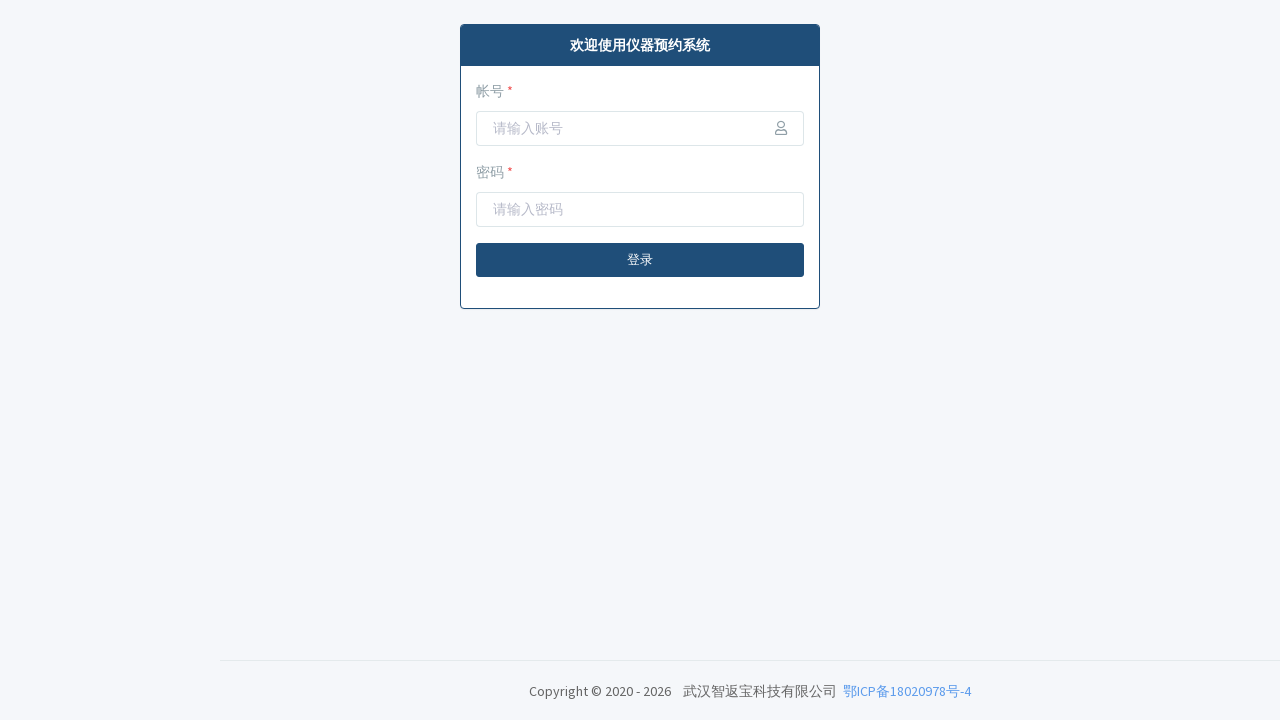

Navigated to https://huster.cn/Test
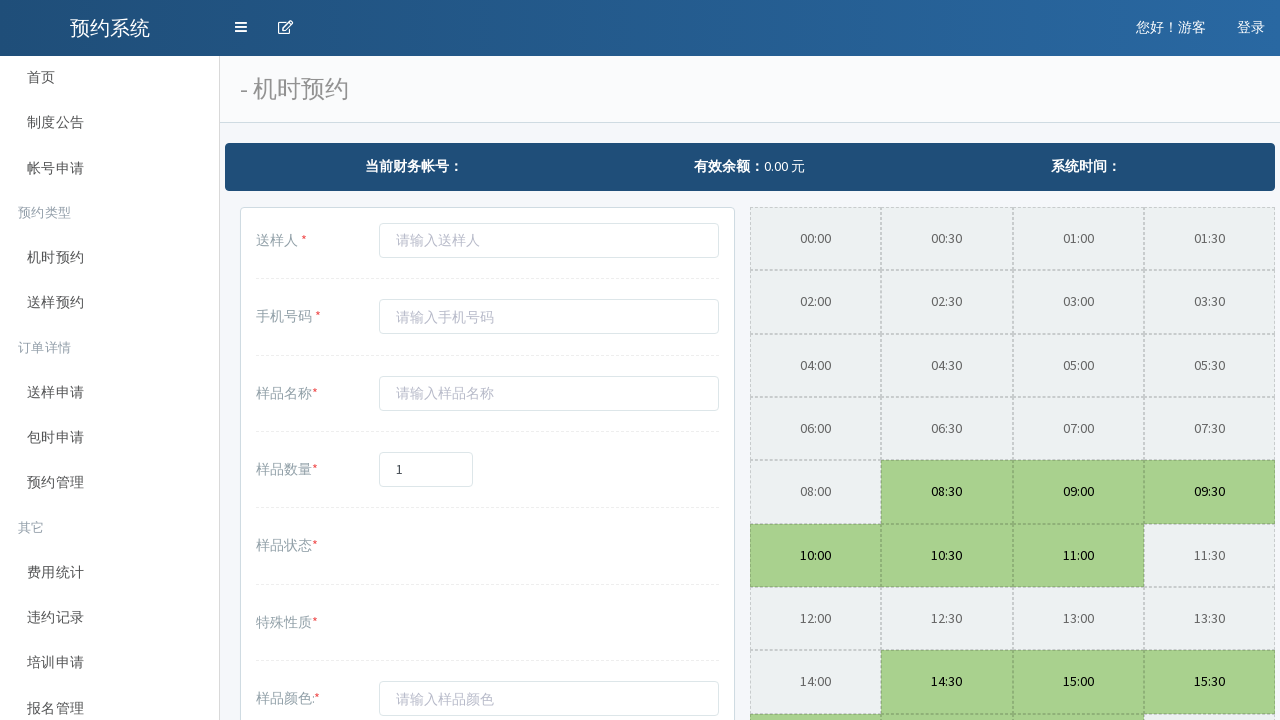

Page loaded successfully
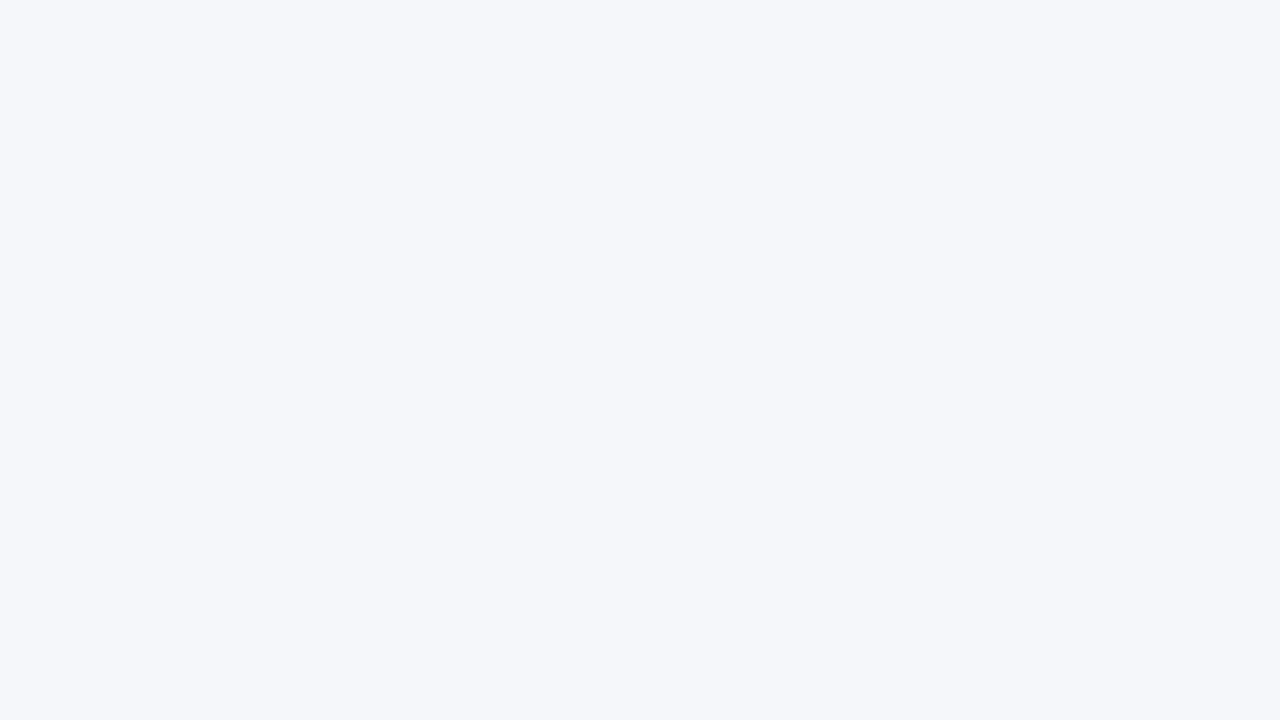

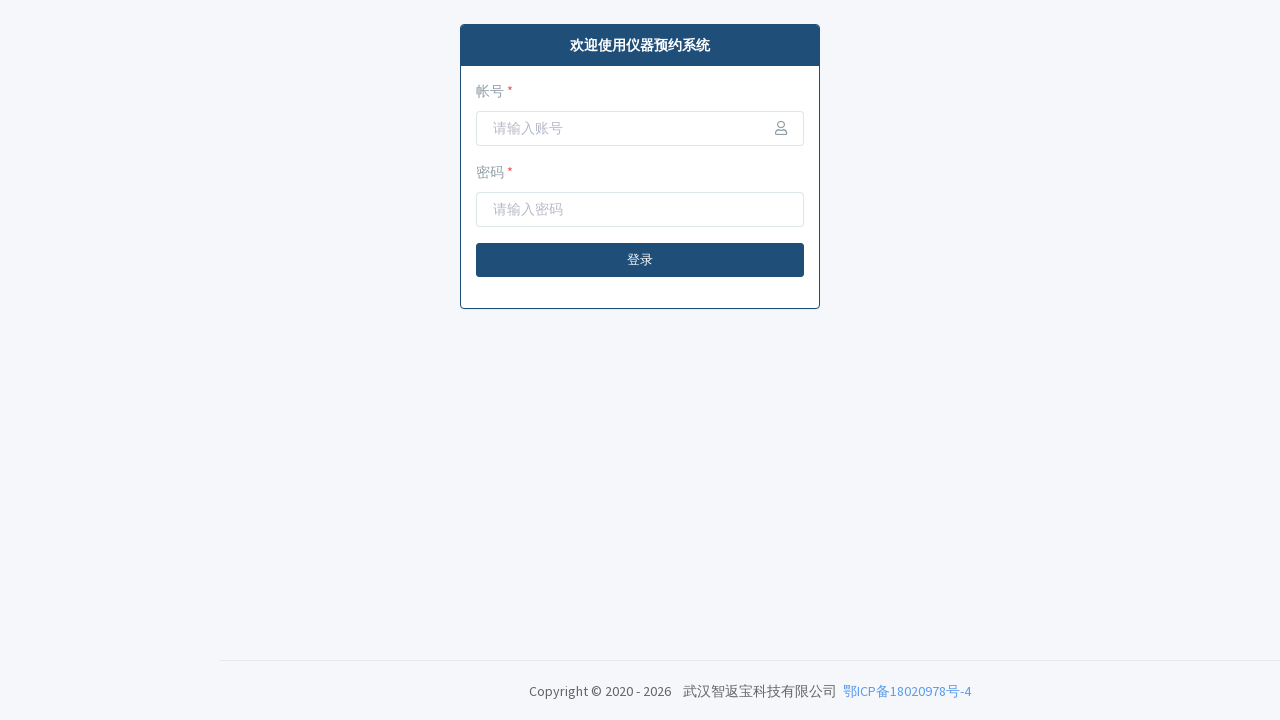